Tests jQuery custom dropdown by selecting different number options and verifying they are displayed

Starting URL: https://jqueryui.com/resources/demos/selectmenu/default.html

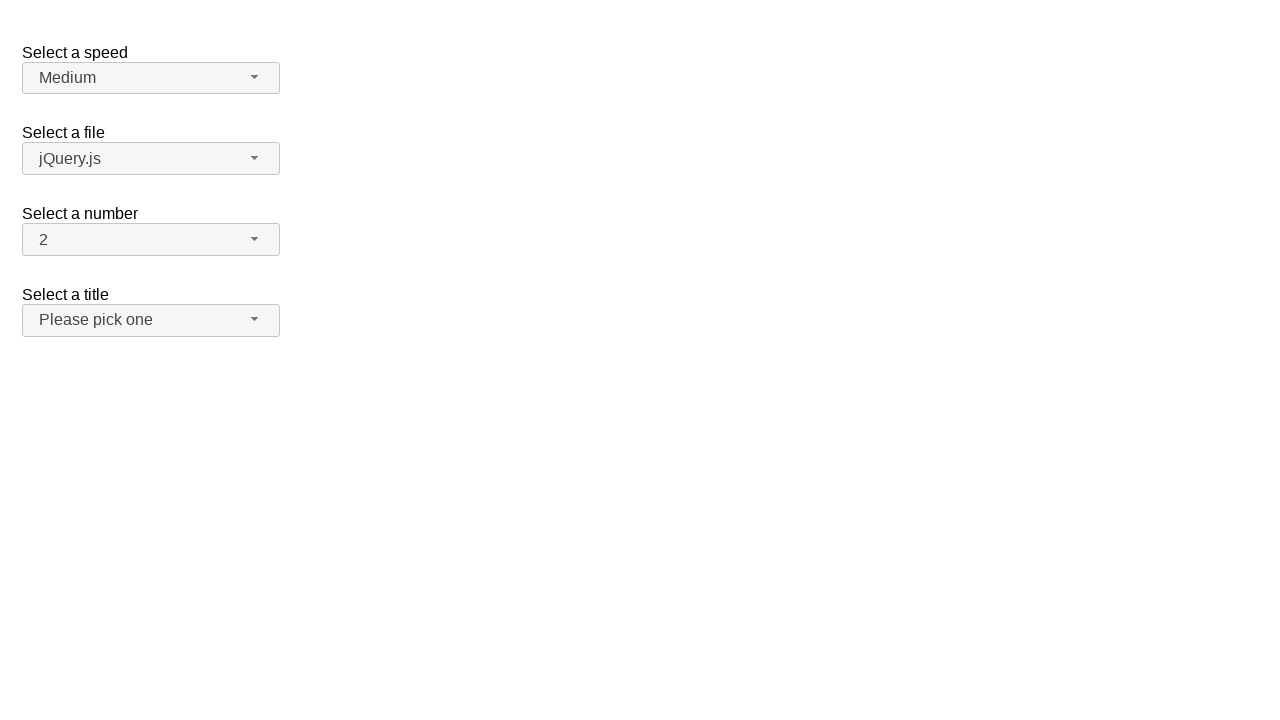

Clicked number dropdown button to open menu at (151, 240) on xpath=//span[@id='number-button']
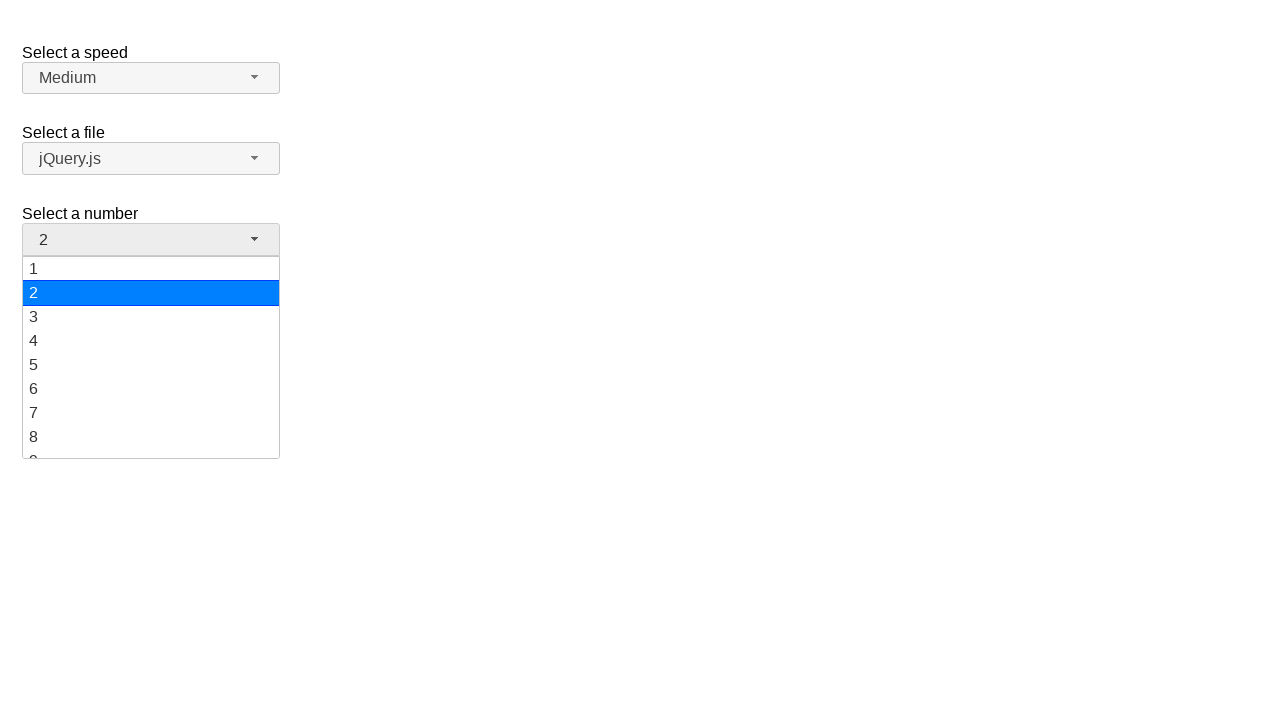

Number dropdown menu appeared
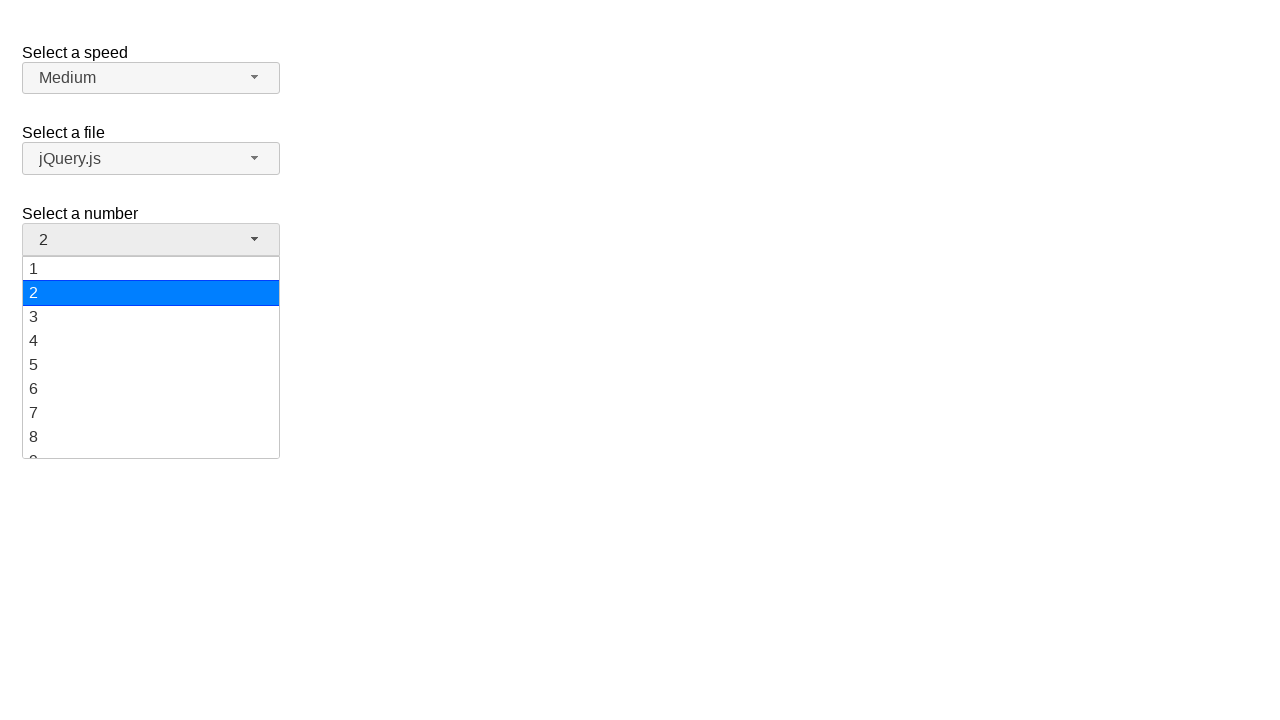

Selected option 5 from dropdown at (151, 365) on xpath=//ul[@id='number-menu']//div[text()='5']
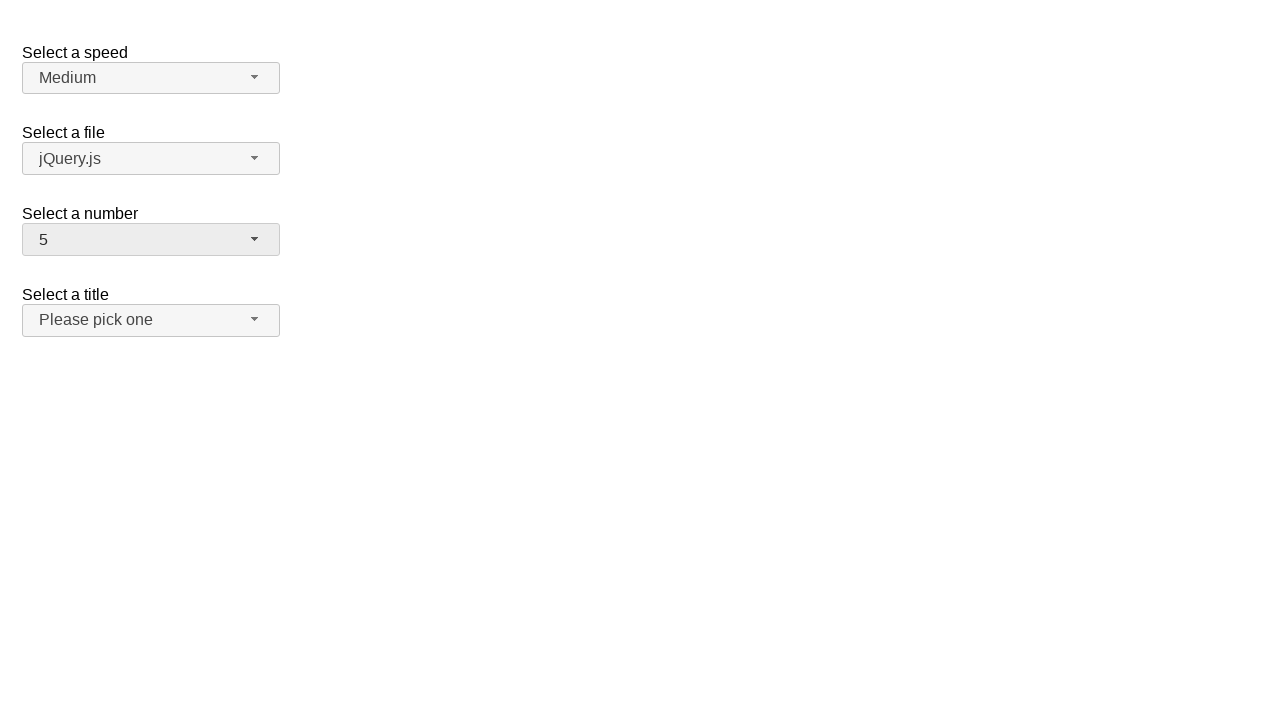

Verified option 5 is displayed in dropdown button
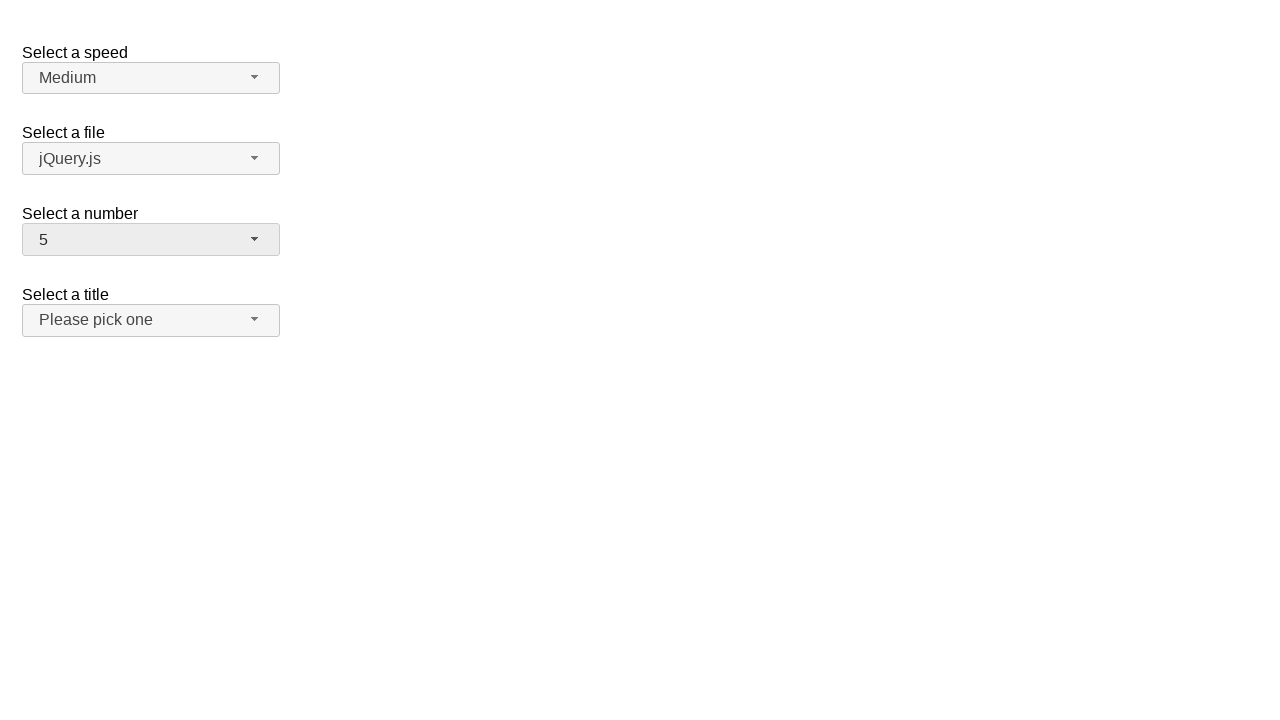

Clicked number dropdown button to open menu at (151, 240) on xpath=//span[@id='number-button']
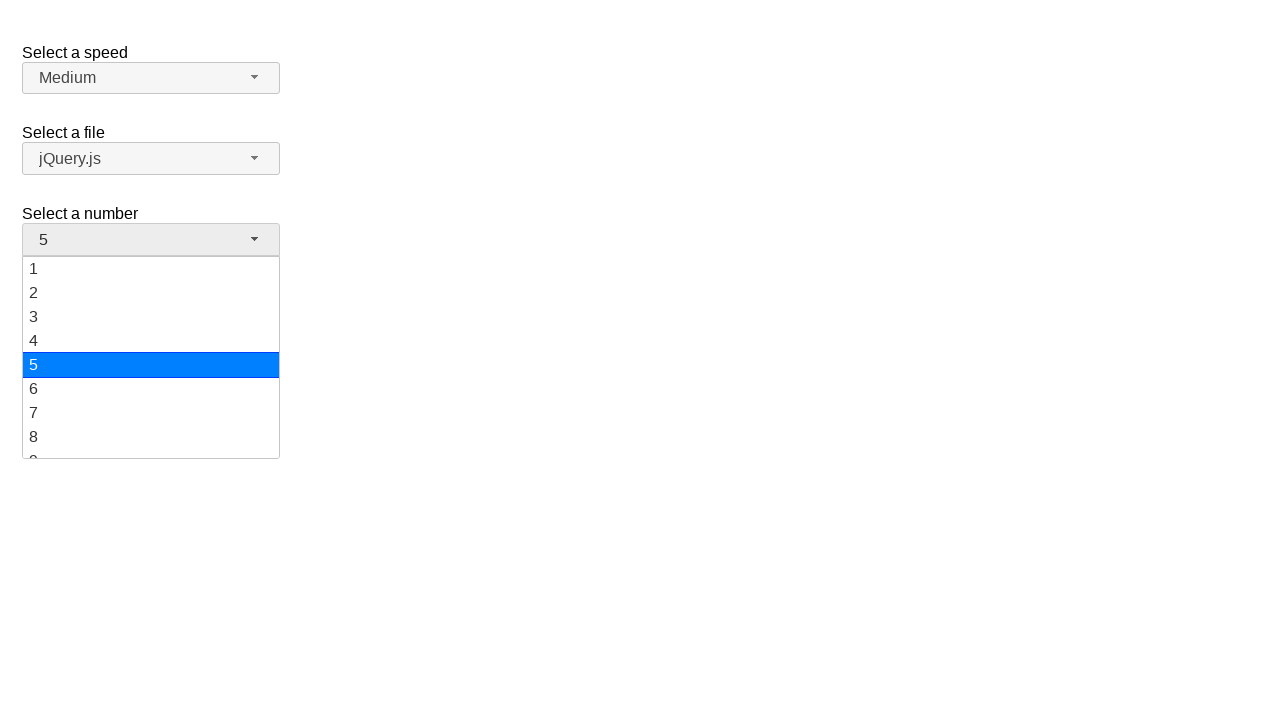

Number dropdown menu appeared
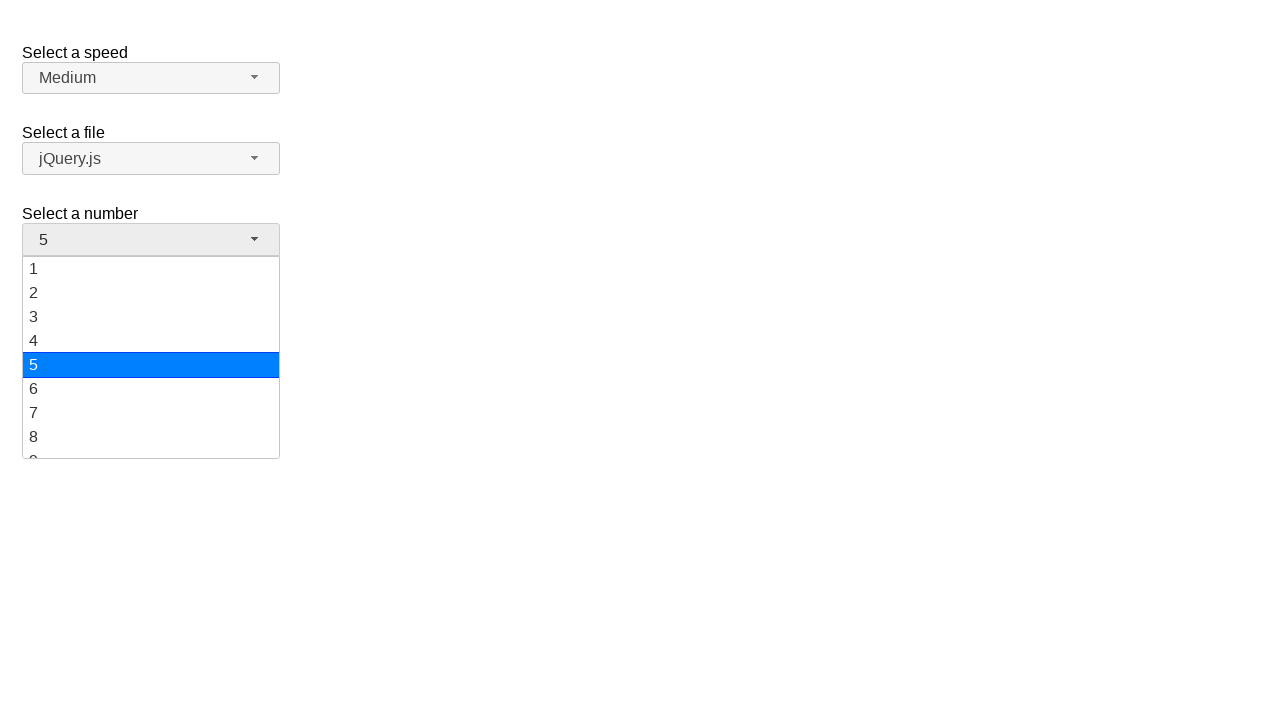

Selected option 10 from dropdown at (151, 357) on xpath=//ul[@id='number-menu']//div[text()='10']
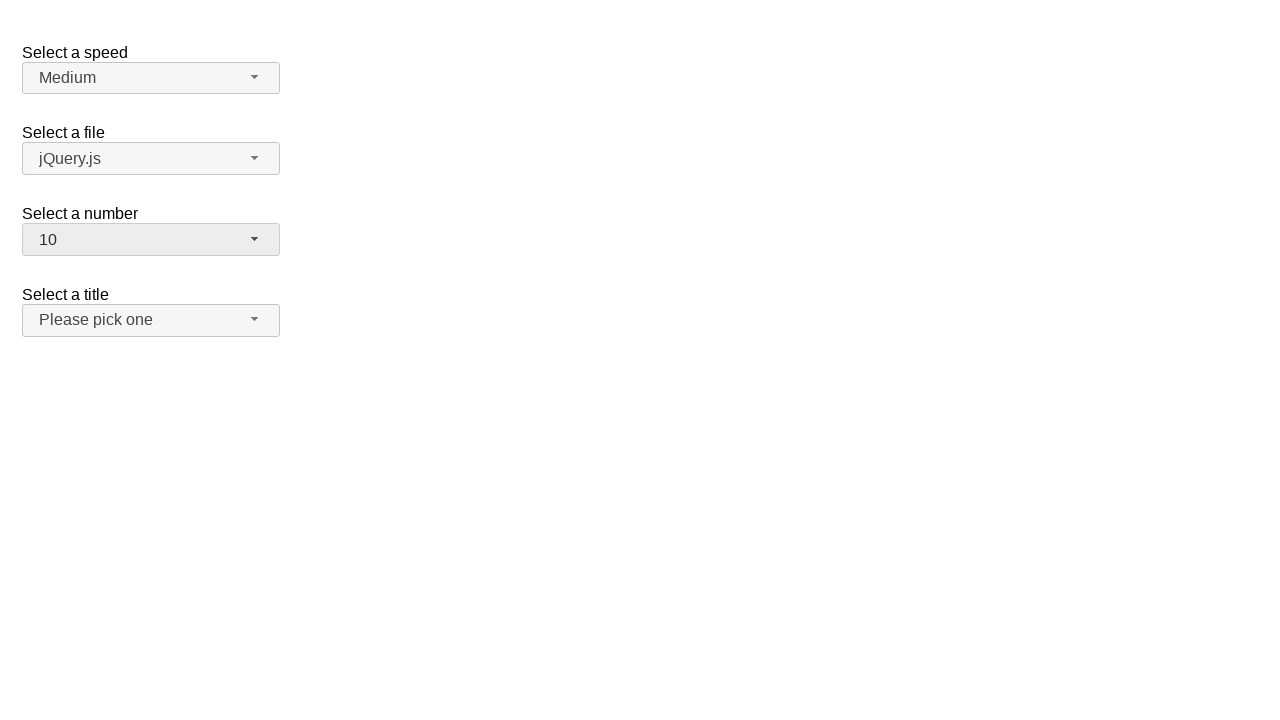

Verified option 10 is displayed in dropdown button
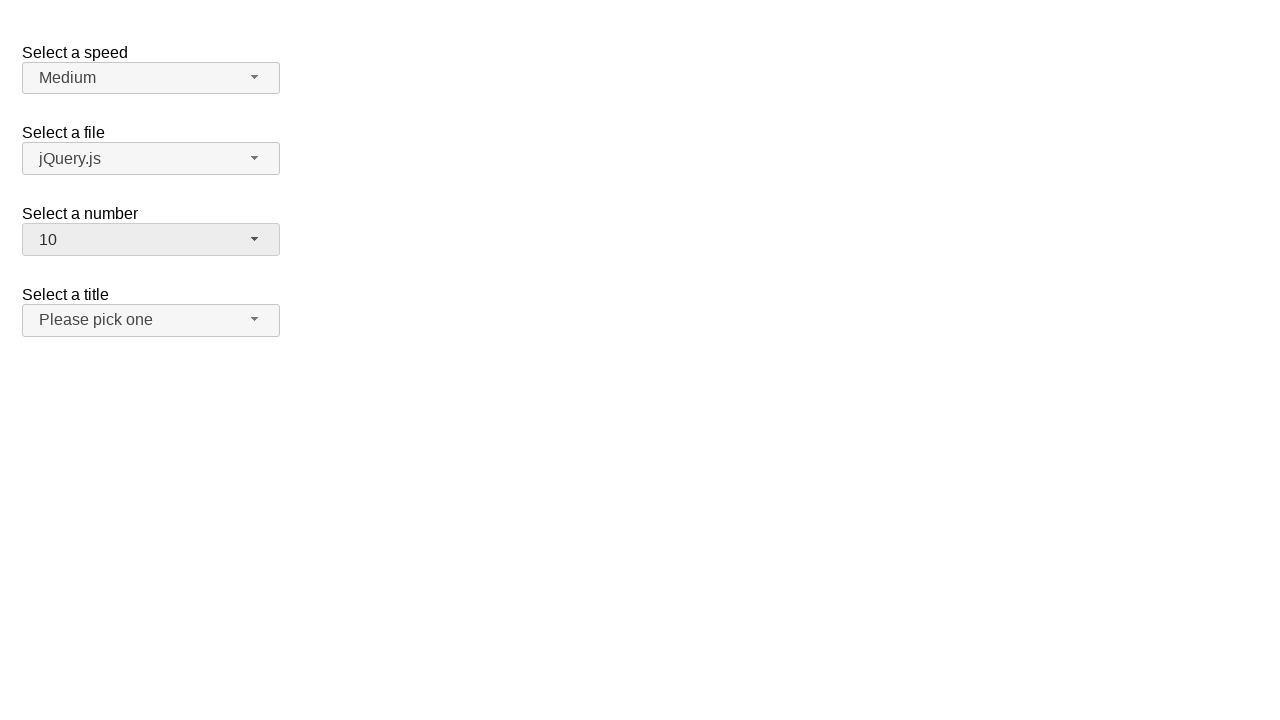

Clicked number dropdown button to open menu at (151, 240) on xpath=//span[@id='number-button']
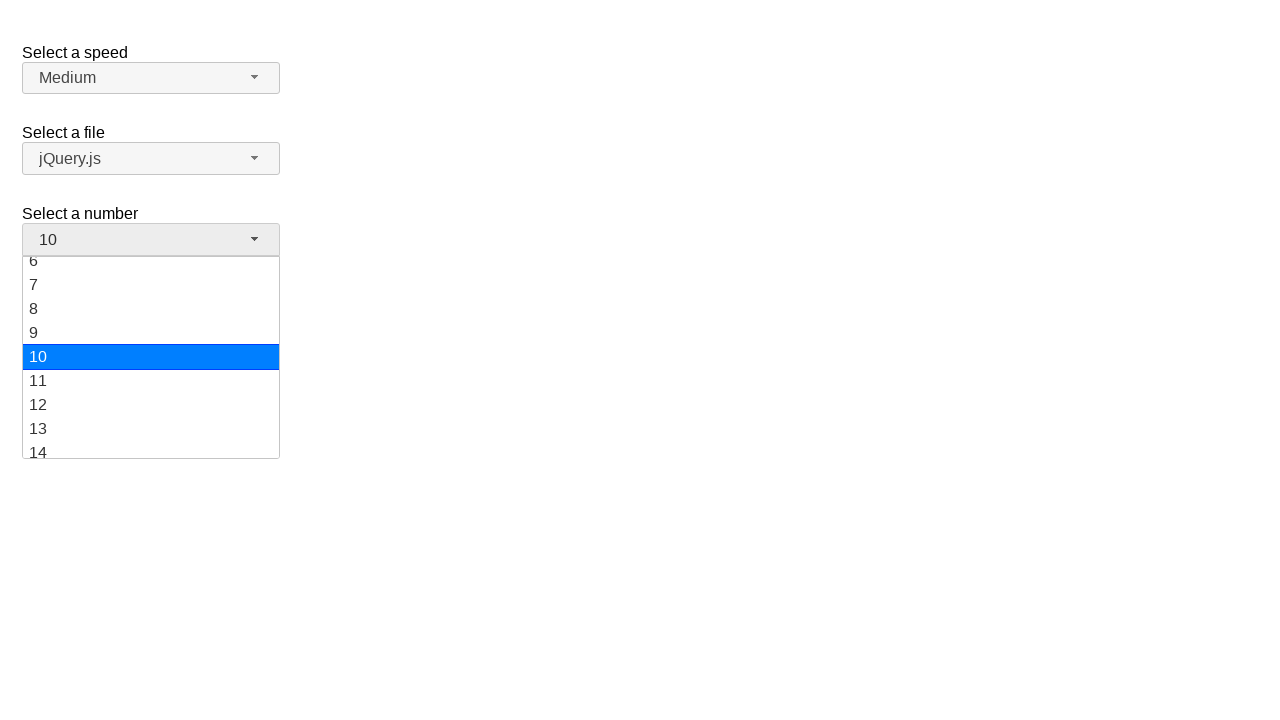

Number dropdown menu appeared
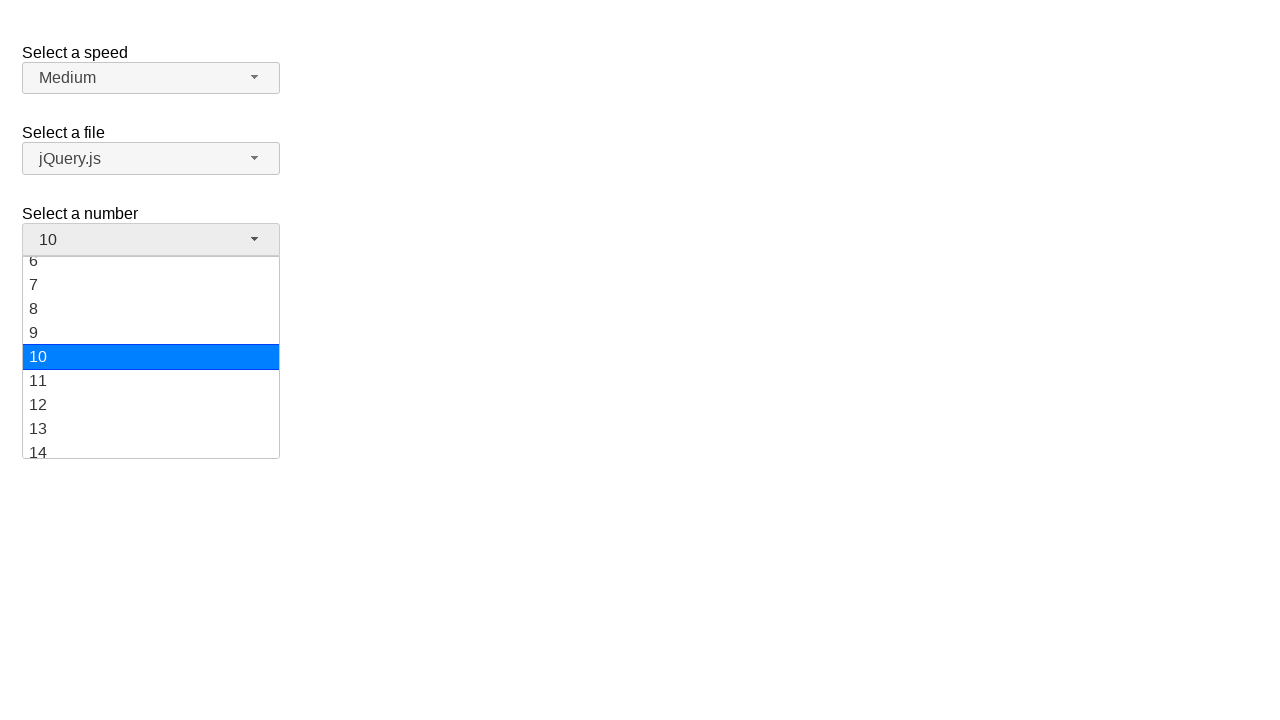

Selected option 19 from dropdown at (151, 445) on xpath=//ul[@id='number-menu']//div[text()='19']
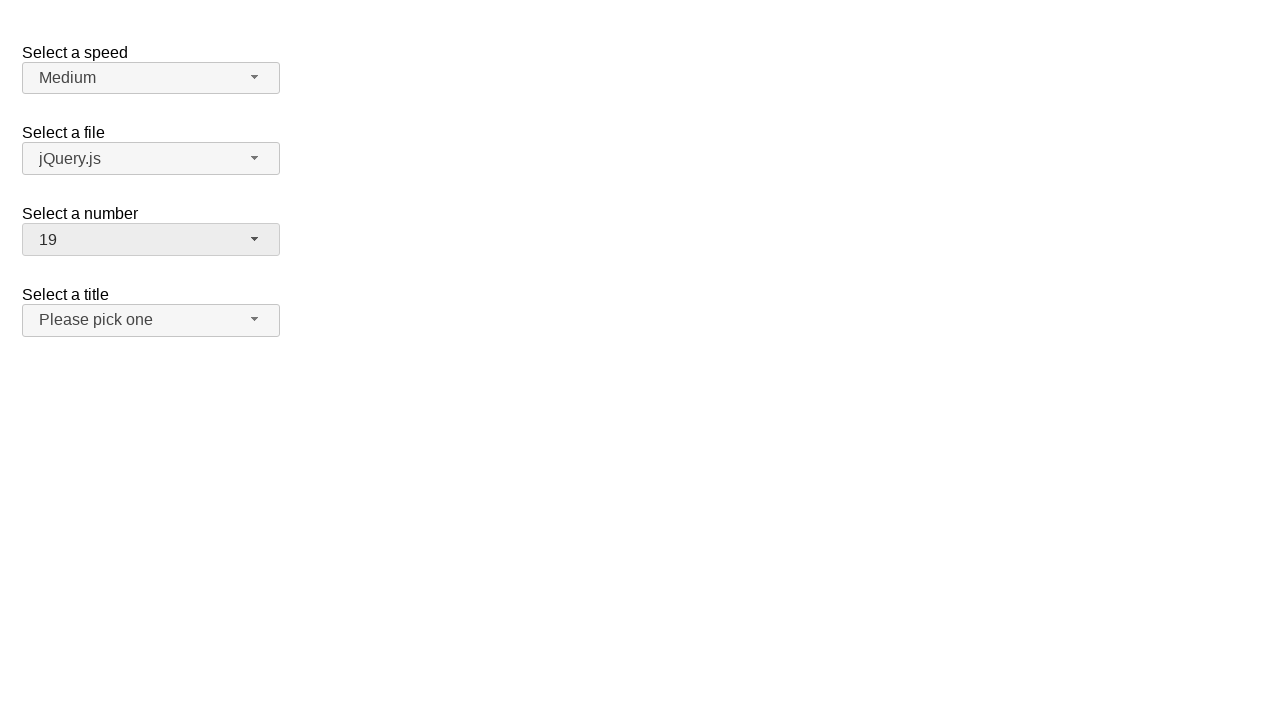

Verified option 19 is displayed in dropdown button
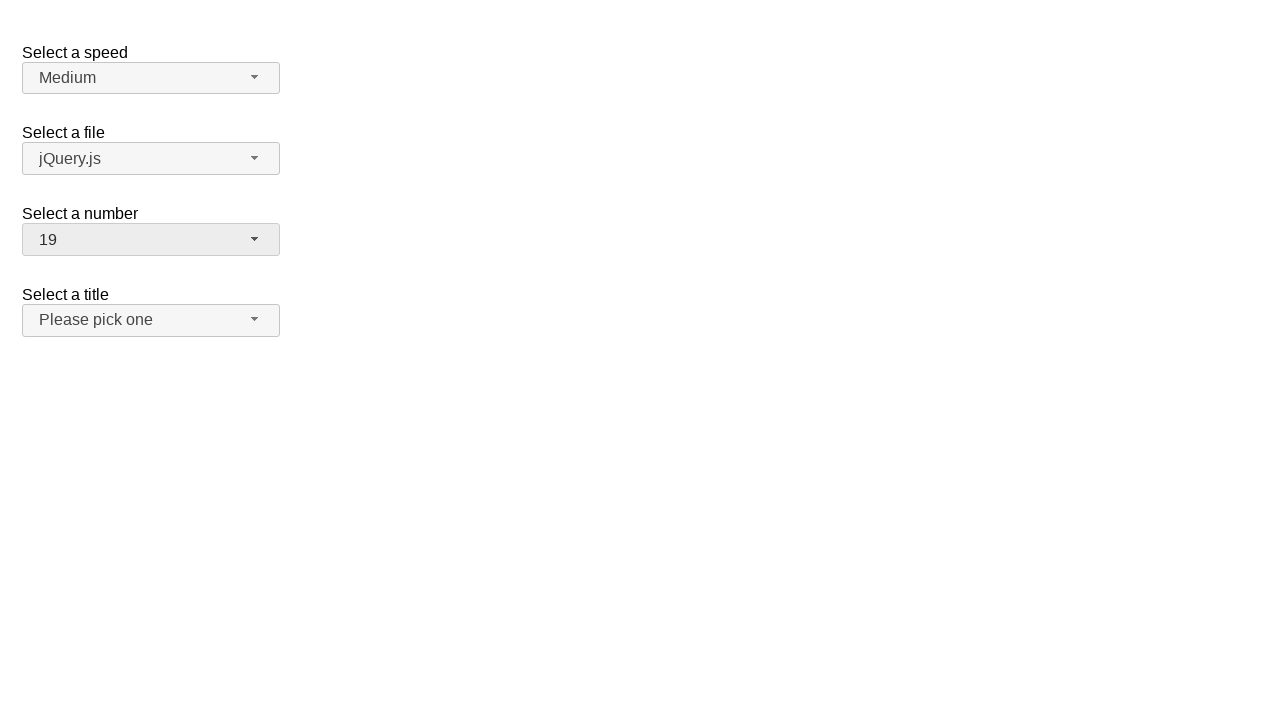

Clicked number dropdown button to open menu at (151, 240) on xpath=//span[@id='number-button']
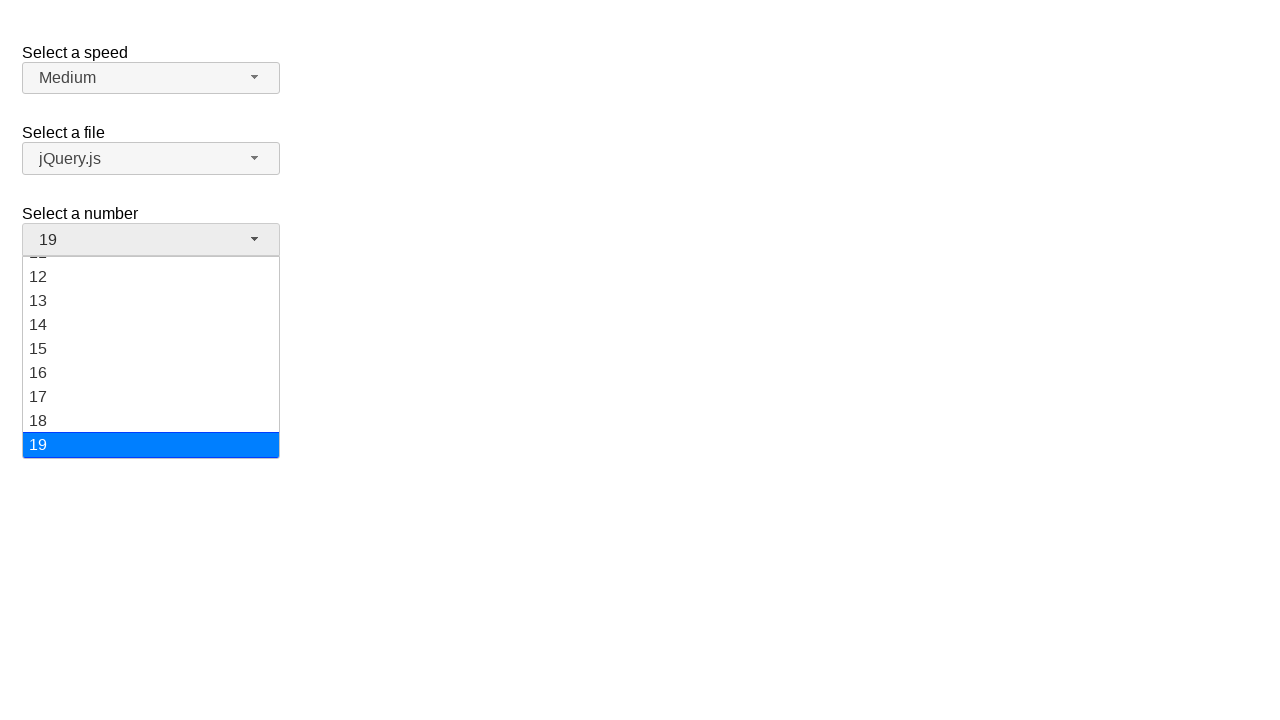

Number dropdown menu appeared
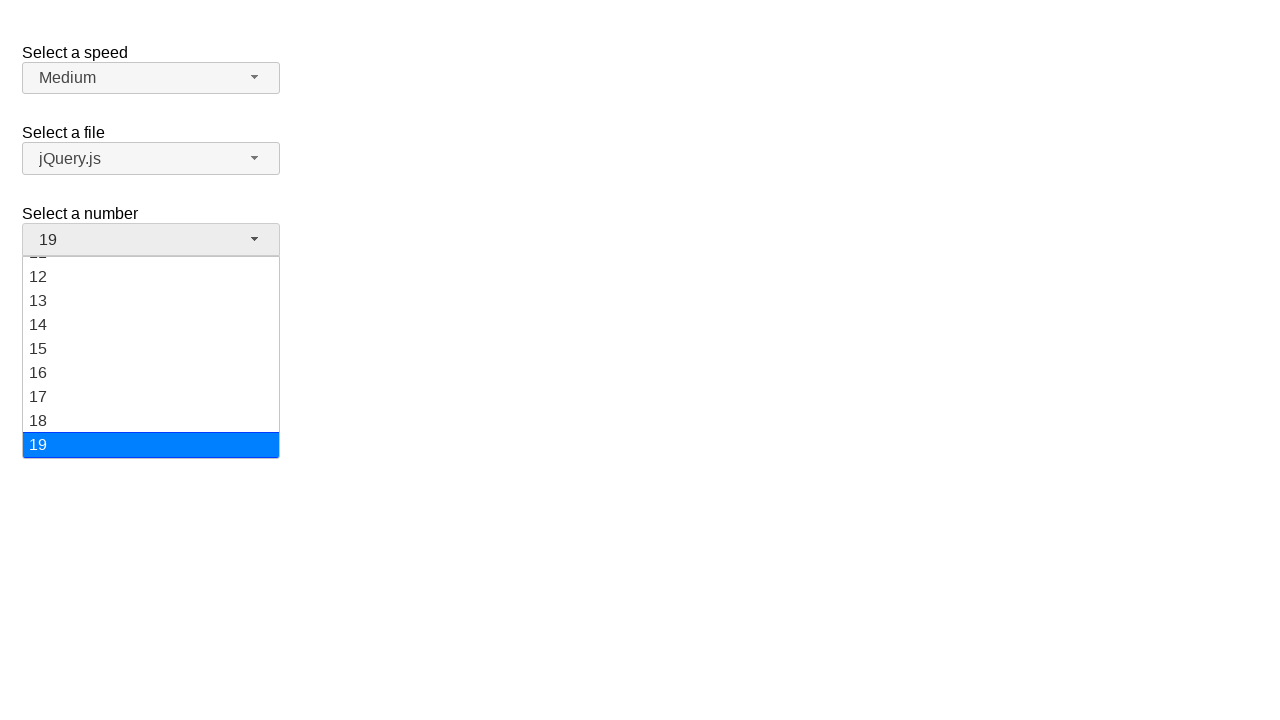

Selected option 1 from dropdown at (151, 269) on xpath=//ul[@id='number-menu']//div[text()='1']
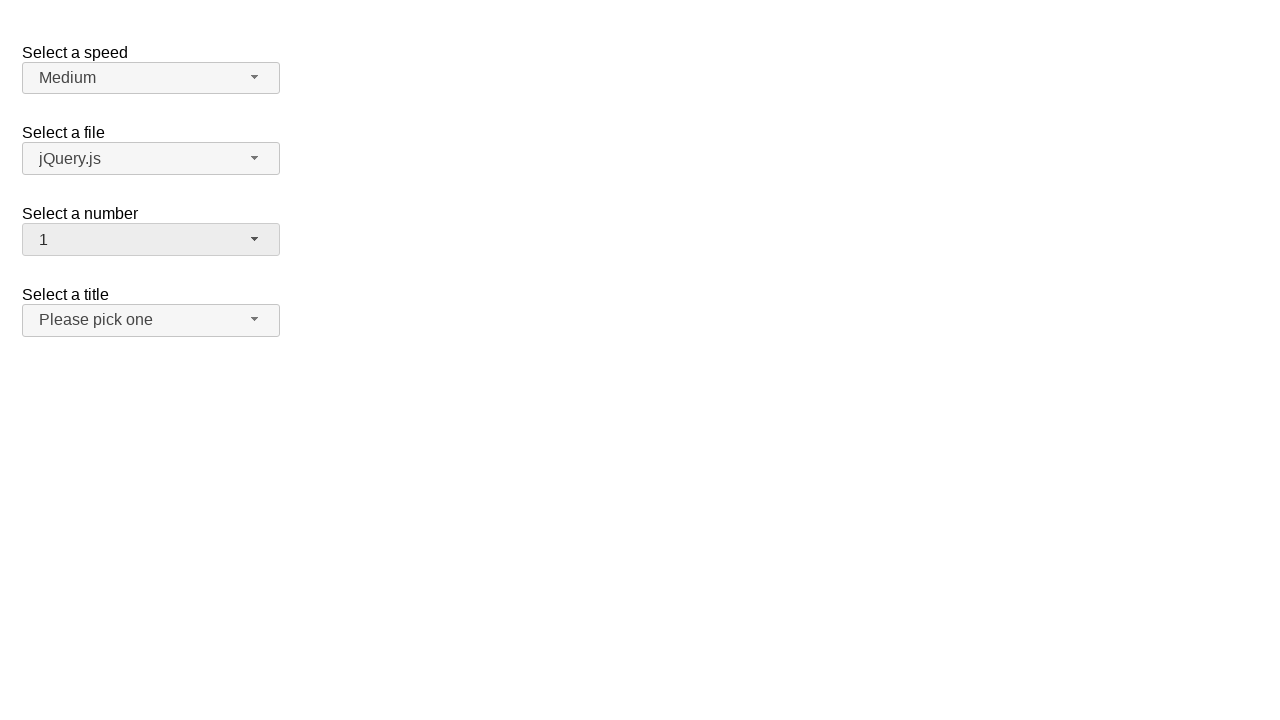

Verified option 1 is displayed in dropdown button
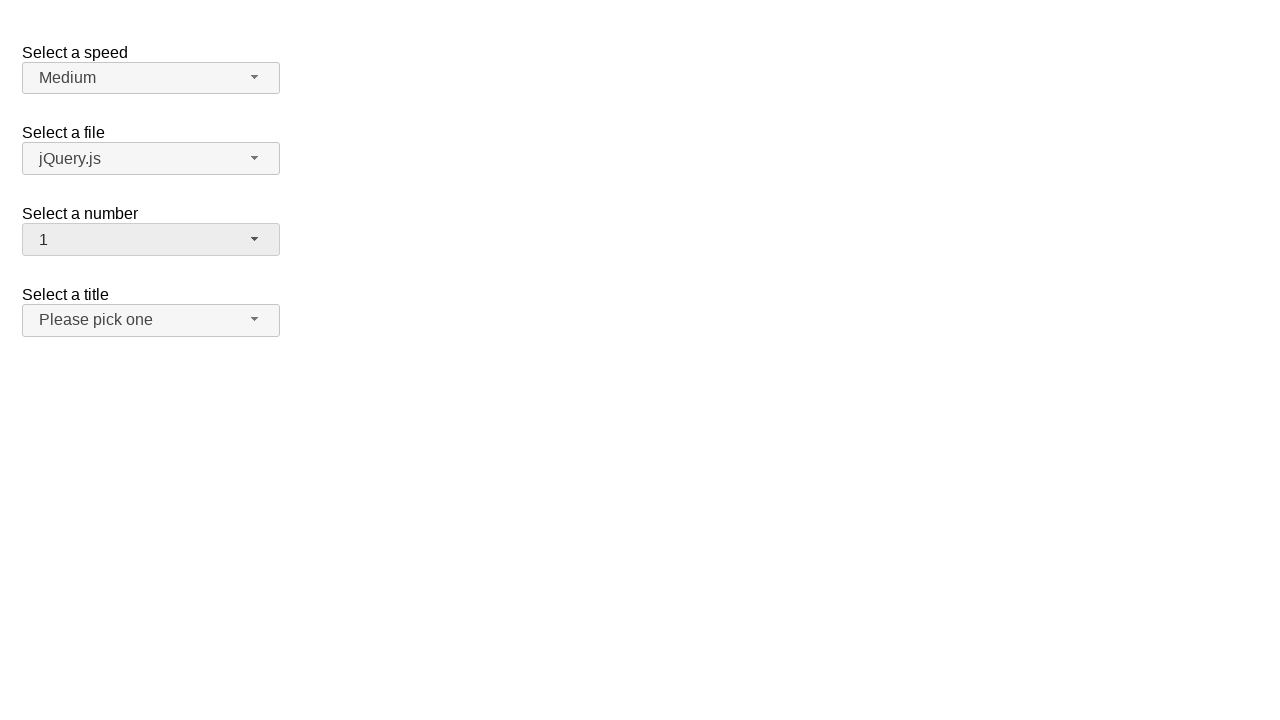

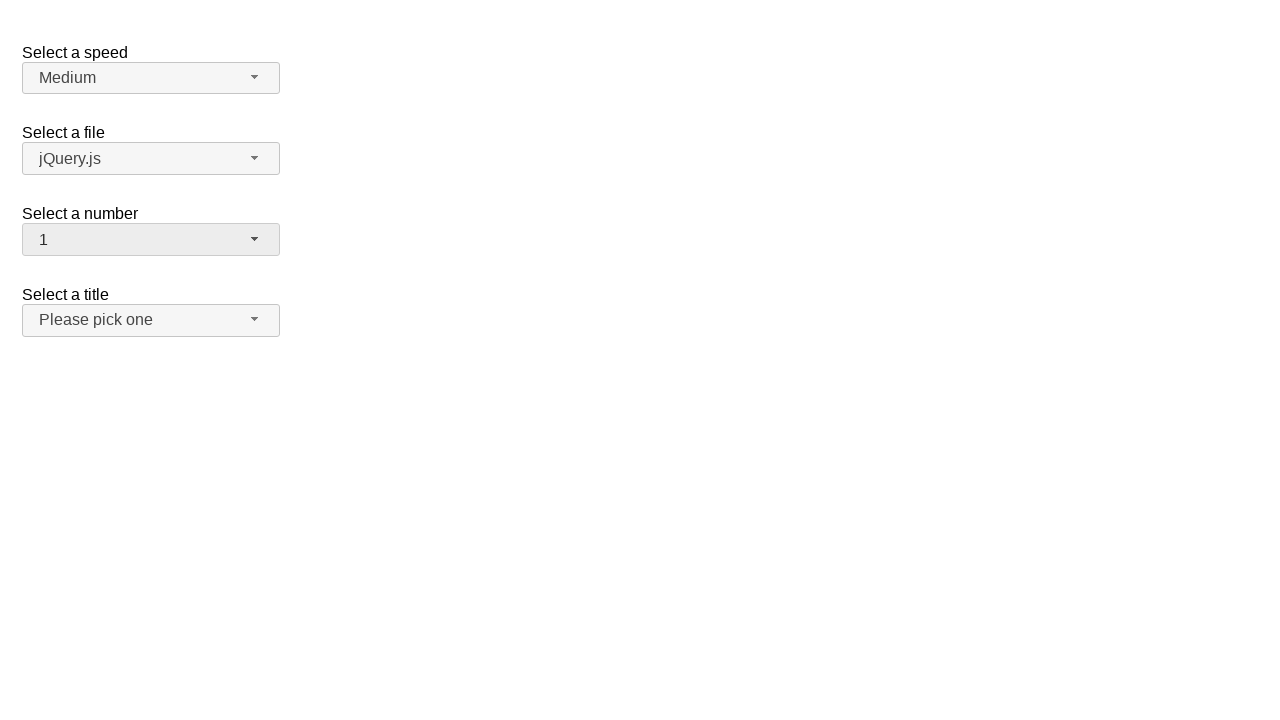